Tests window handling functionality by clicking a link that opens a new window and switching between windows

Starting URL: https://the-internet.herokuapp.com/windows

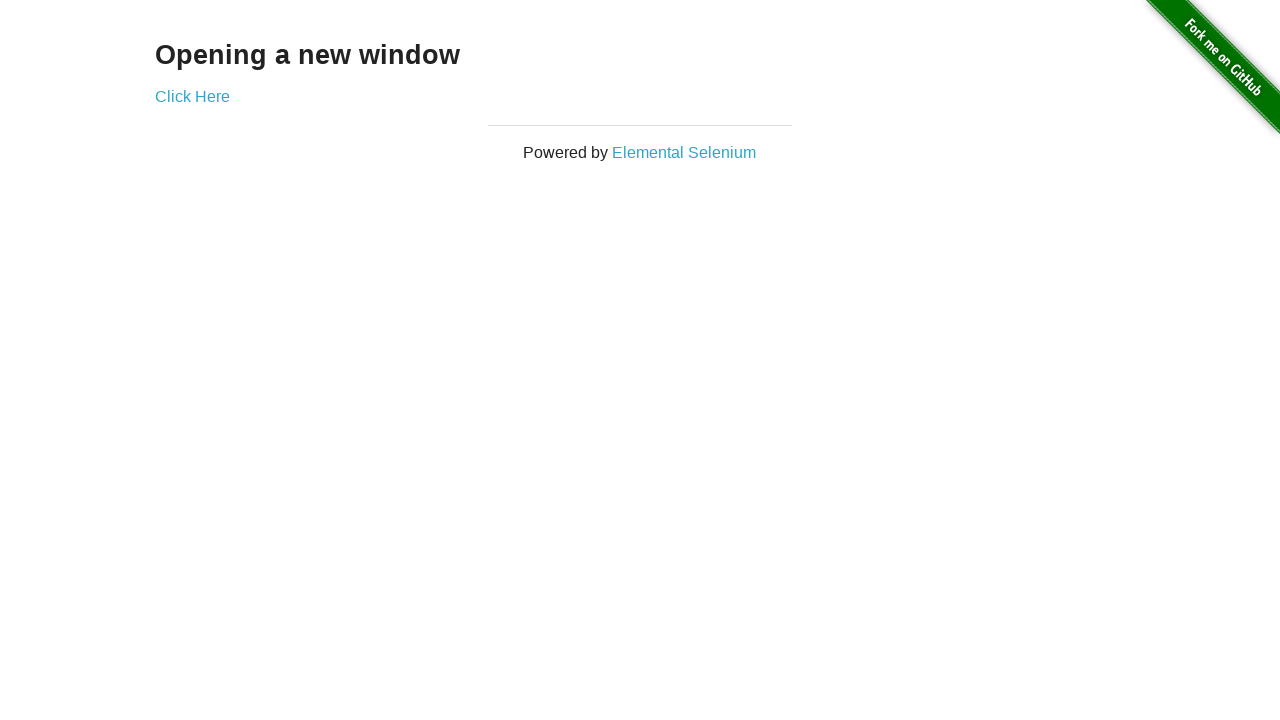

Stored initial page handle
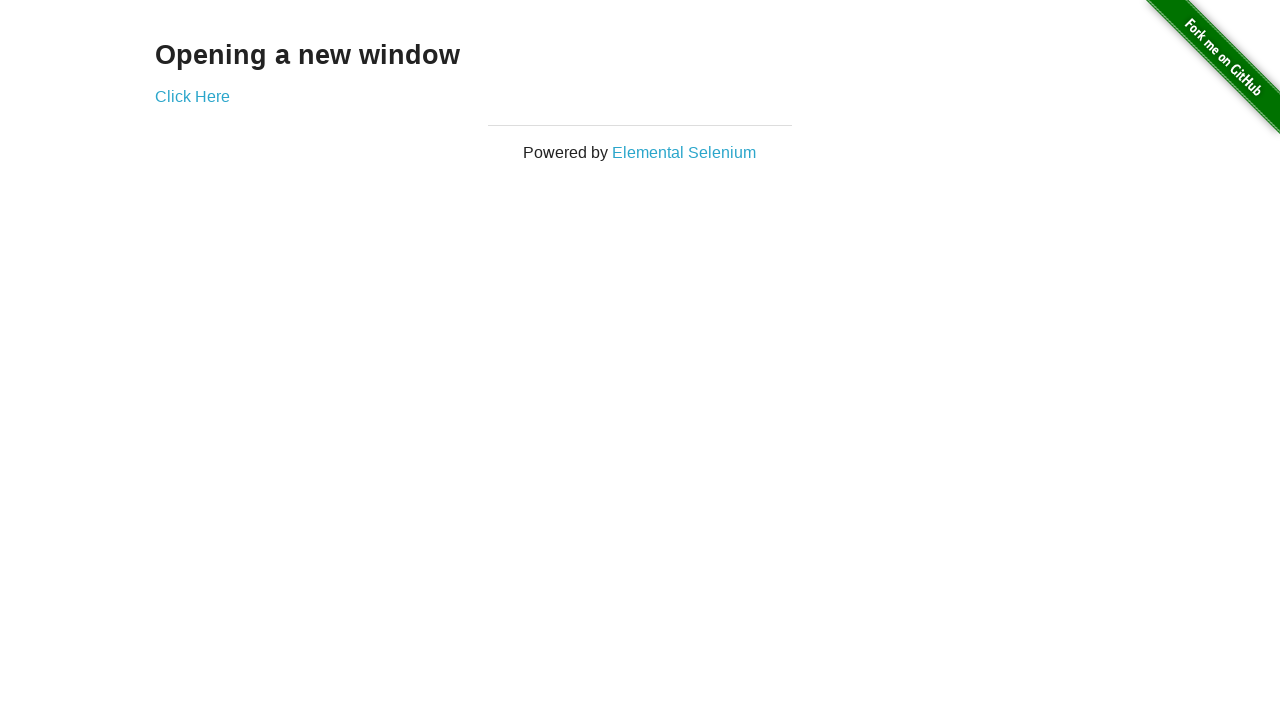

Clicked link to open new window at (192, 96) on xpath=//a[@target='_blank'][1]
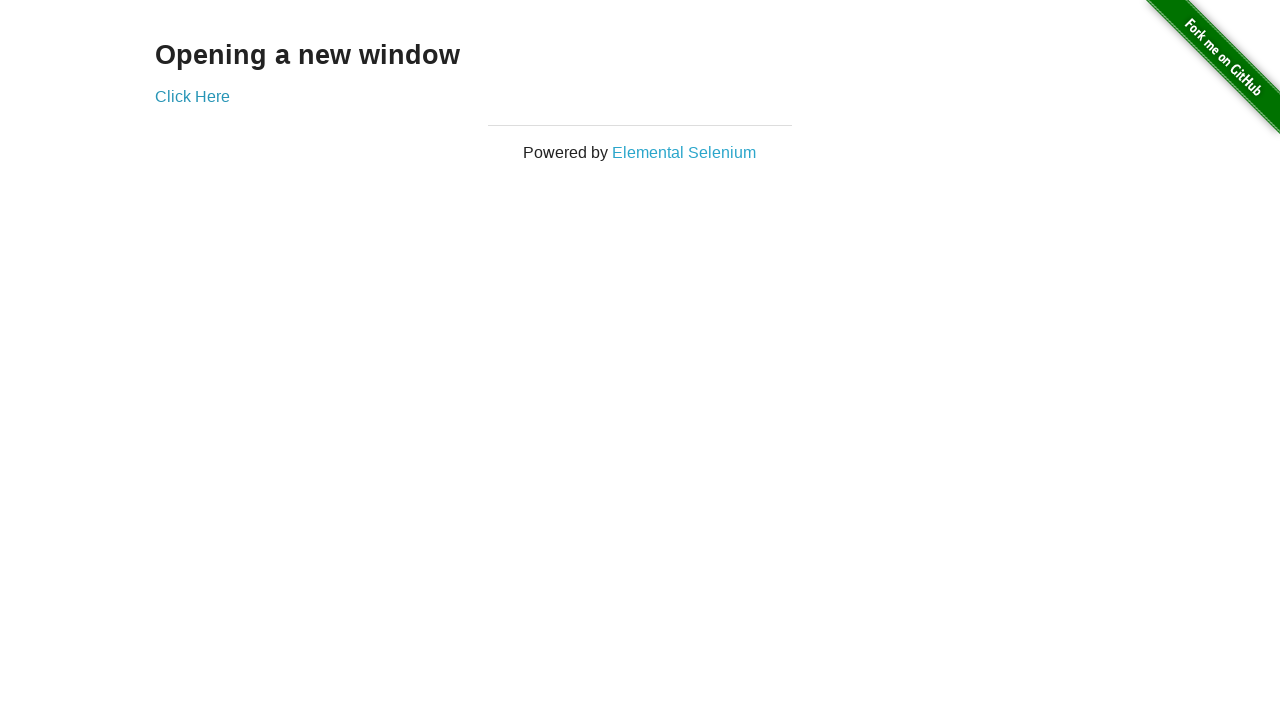

Clicked link and waited for new page to open at (192, 96) on xpath=//a[@target='_blank'][1]
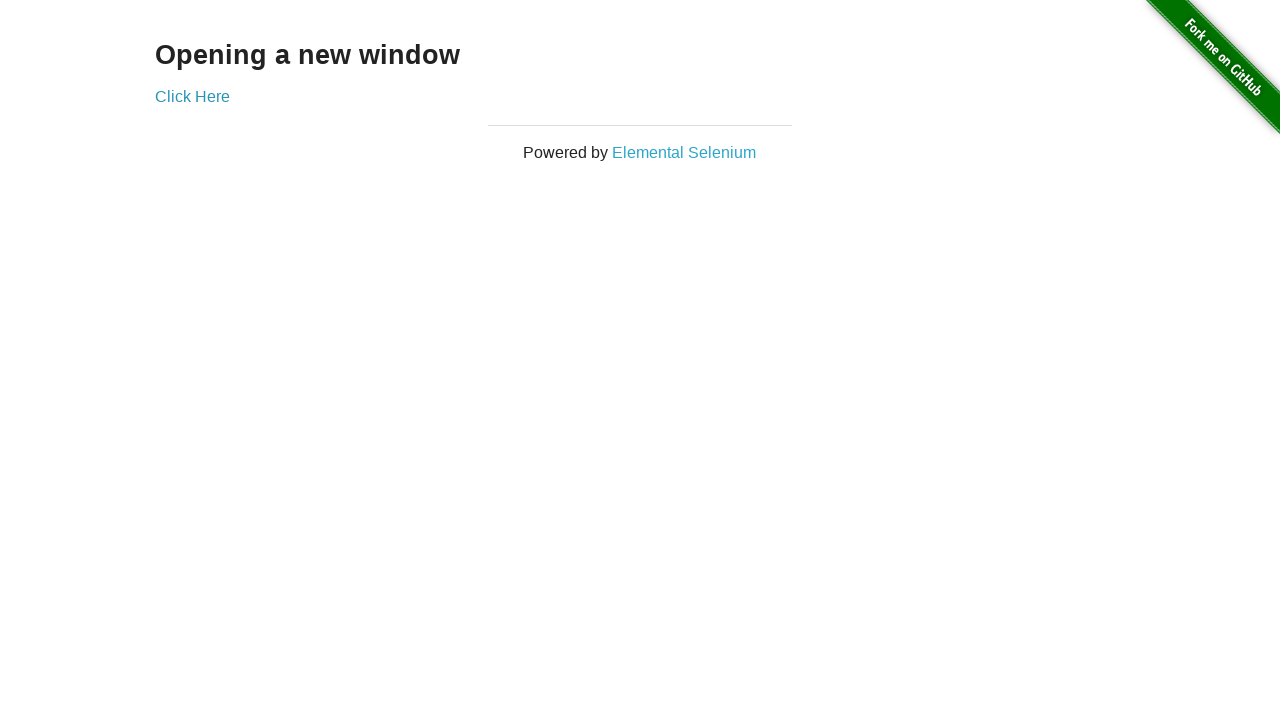

New window opened and captured
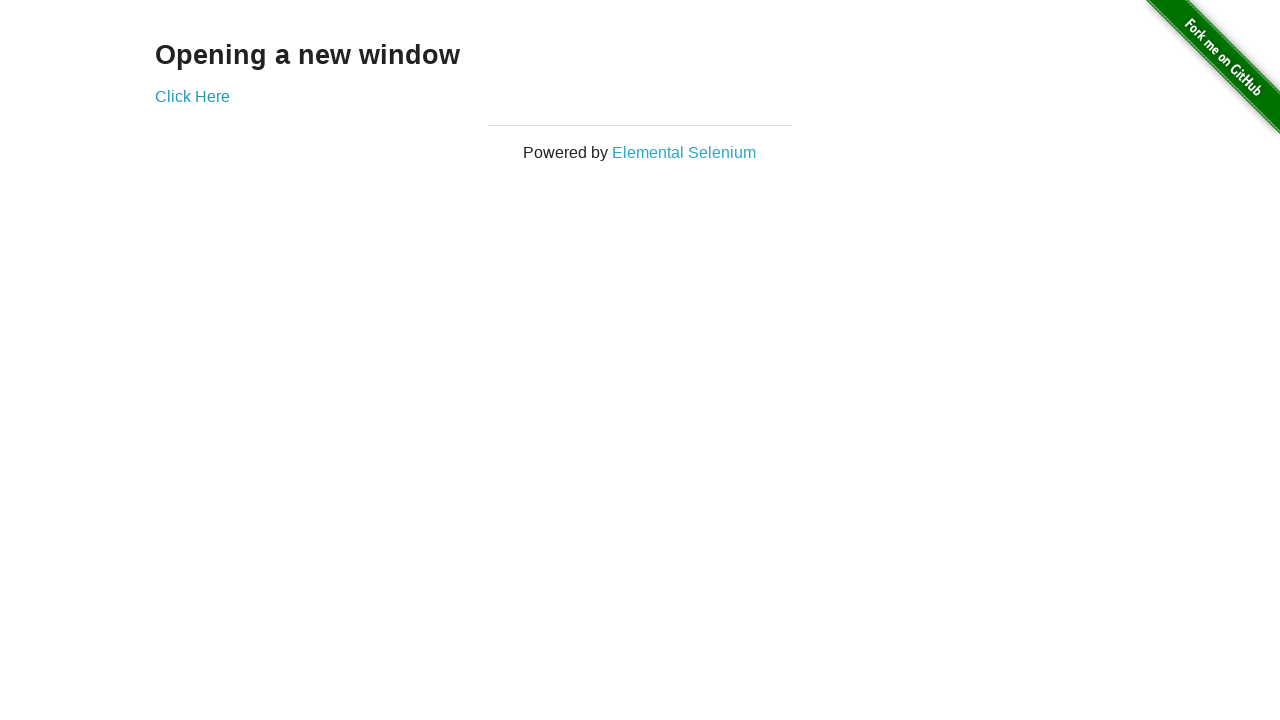

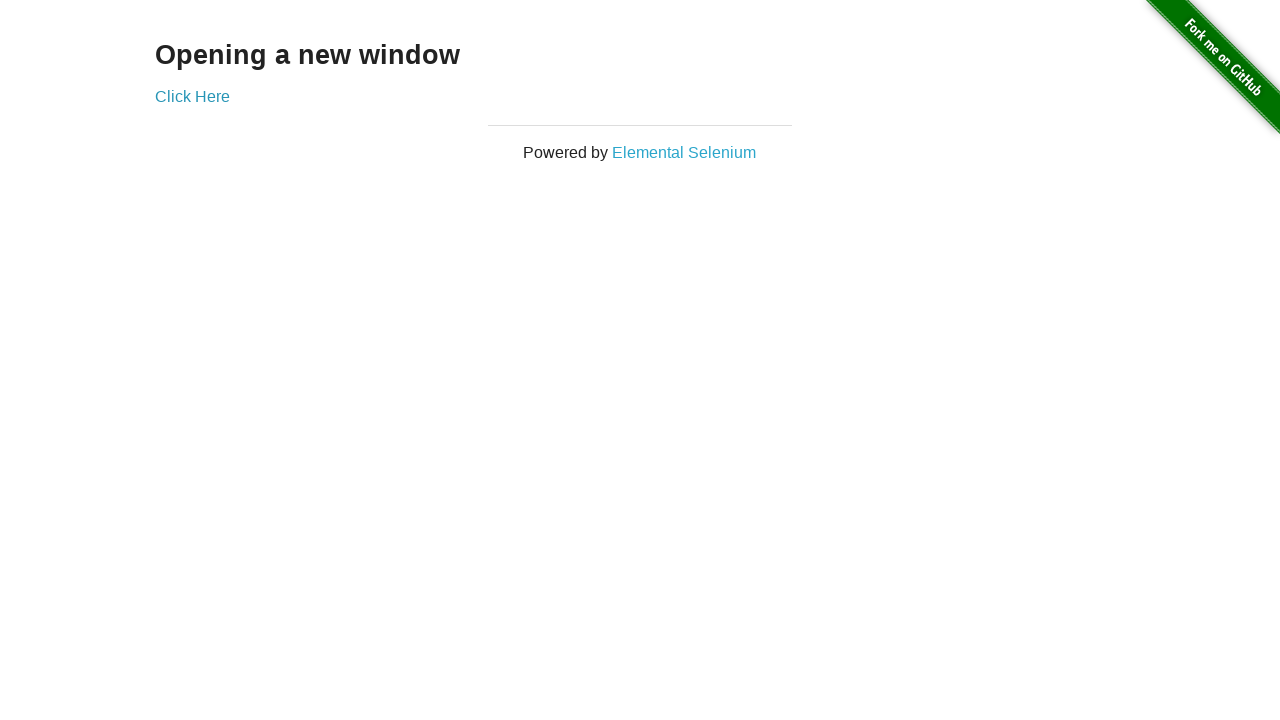